Tests alert handling functionality by clicking a button that triggers an alert and then accepting/dismissing the alert dialog

Starting URL: https://formy-project.herokuapp.com/switch-window

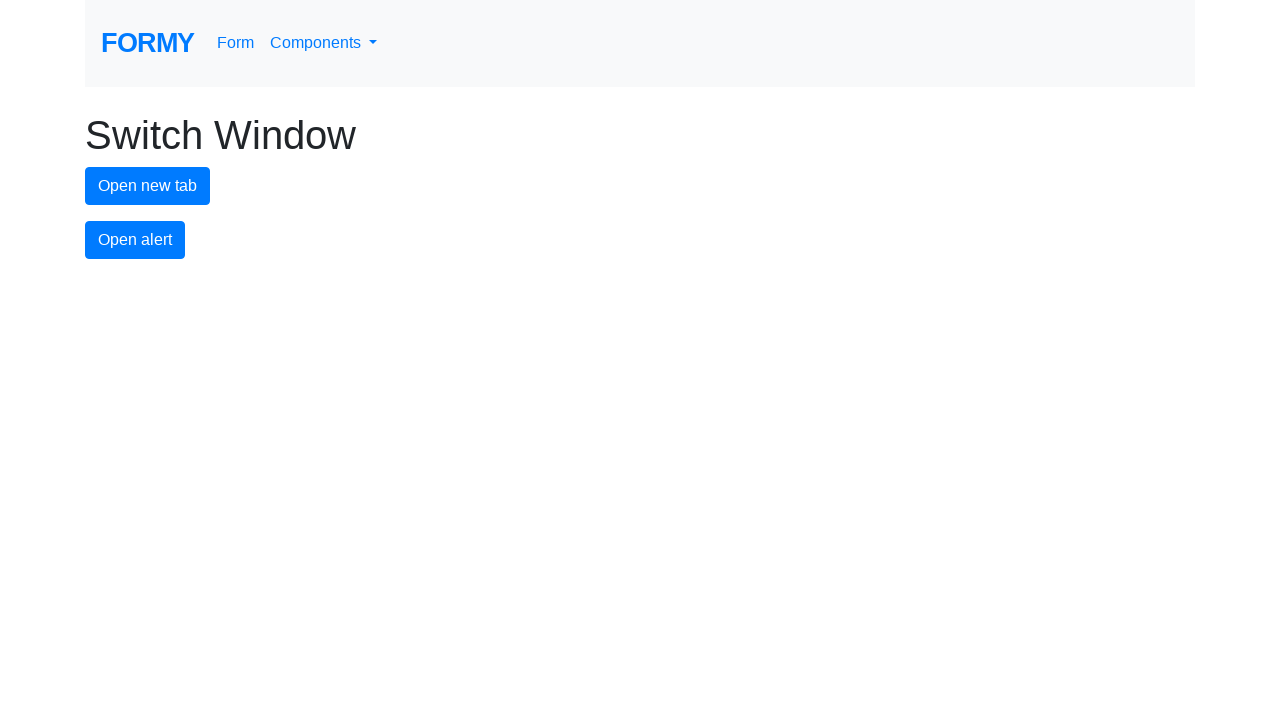

Set up dialog handler to accept alerts
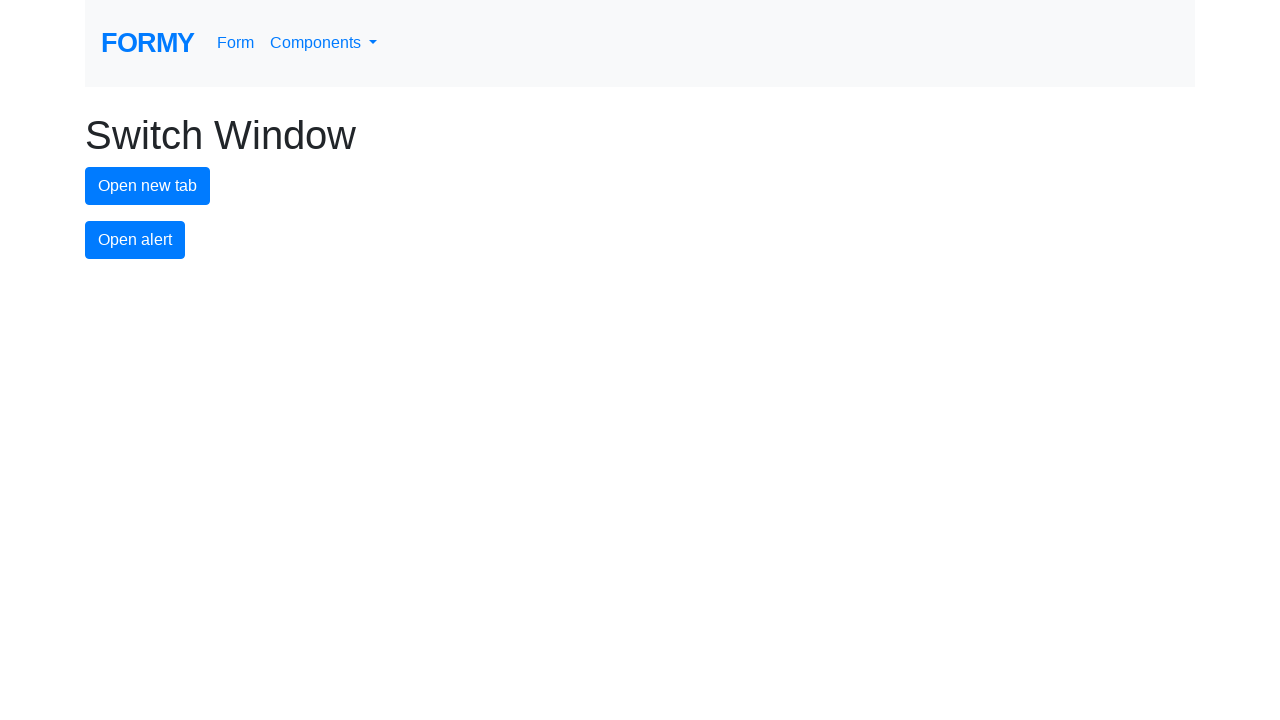

Clicked alert button to trigger alert dialog at (135, 240) on #alert-button
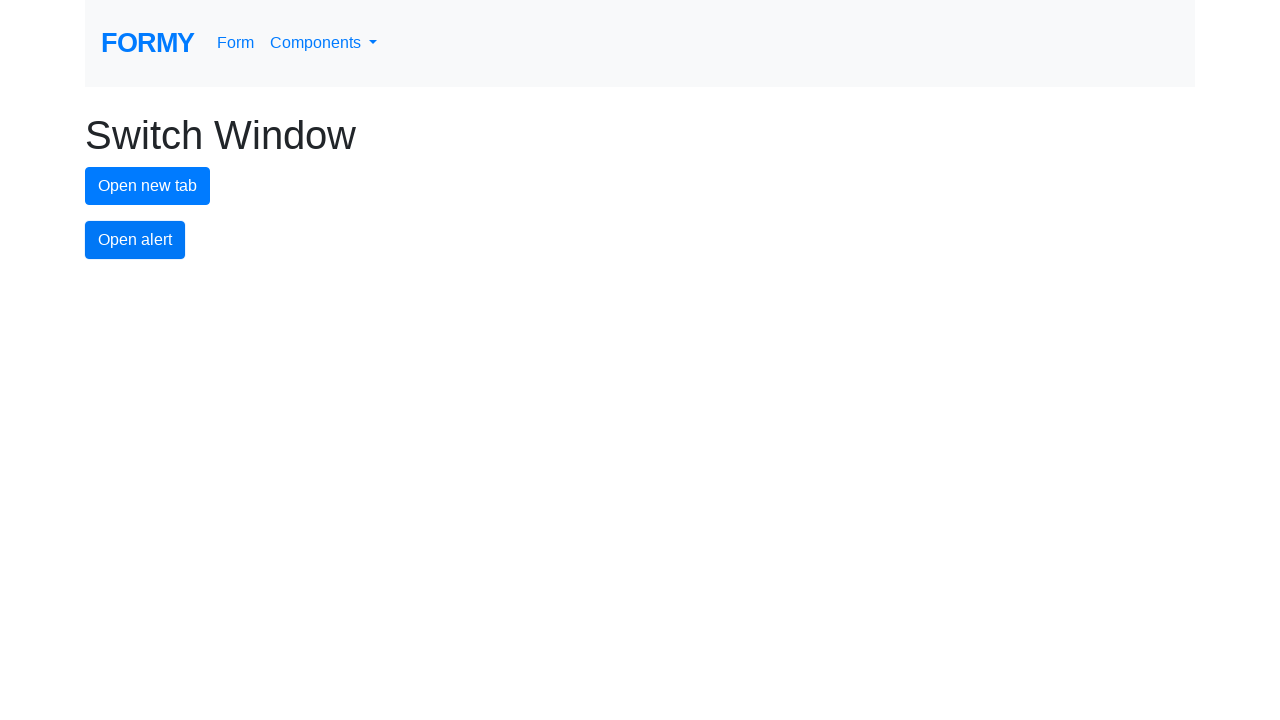

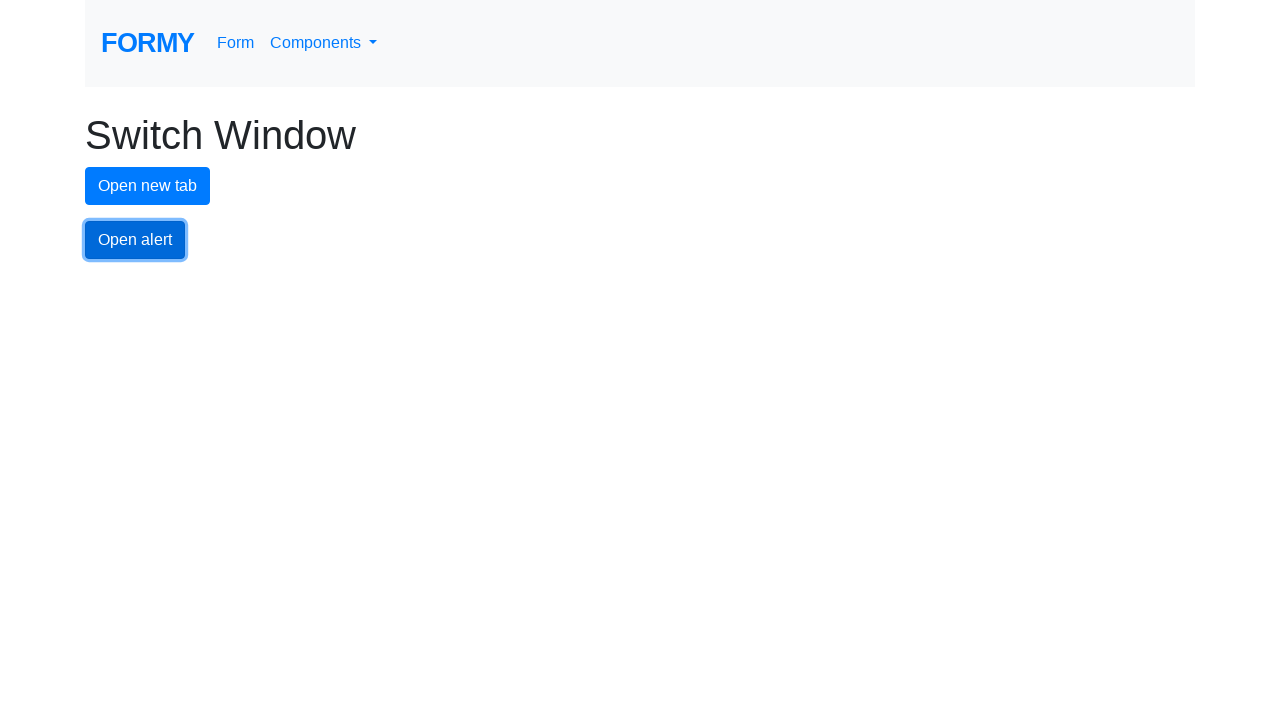